Tests radio button group by clicking each radio button and verifying their values match expected pattern (option1, option2, option3).

Starting URL: https://auto.fresher.dev/lessons/lession7/index.html

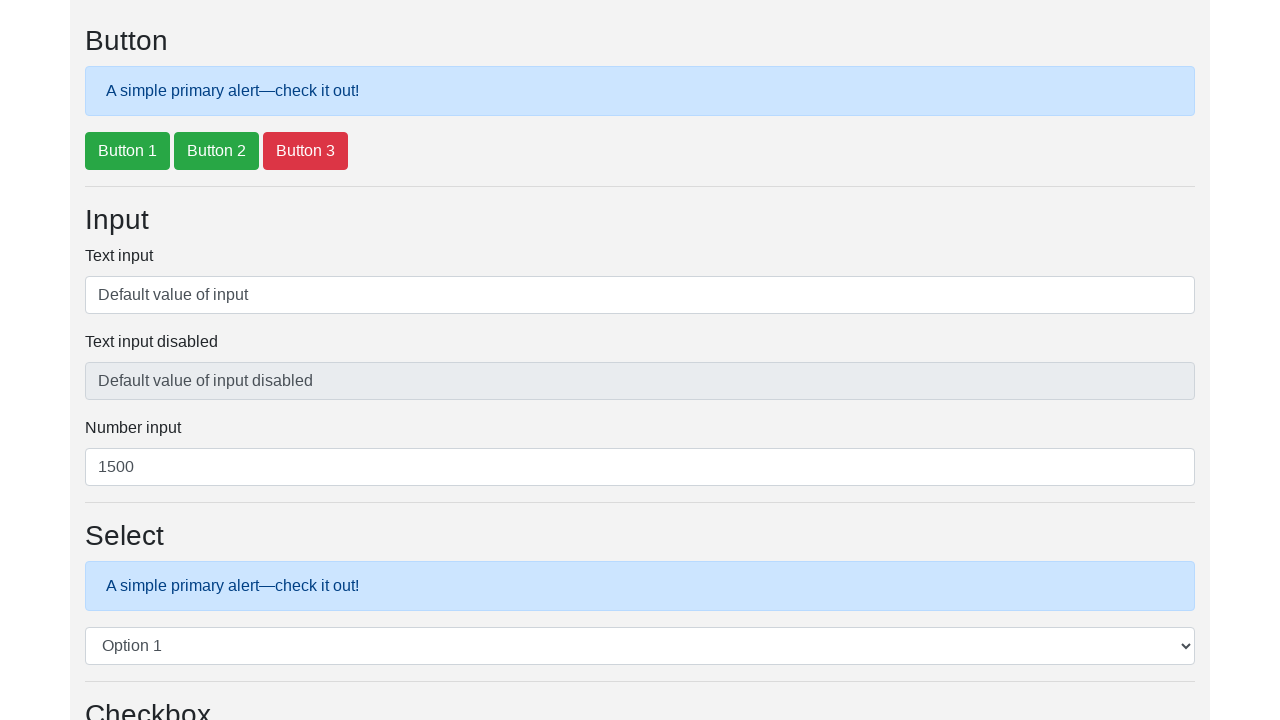

Waited for radio button group to load
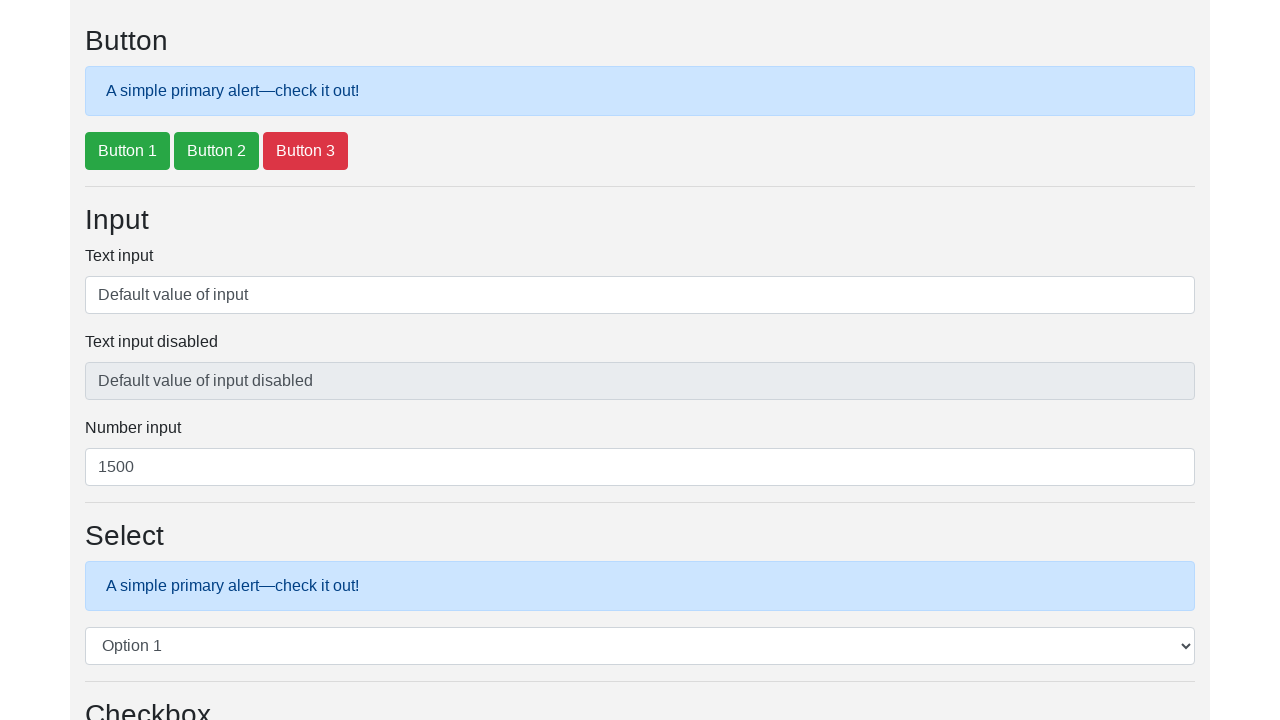

Located all radio buttons in the exampleRadios group
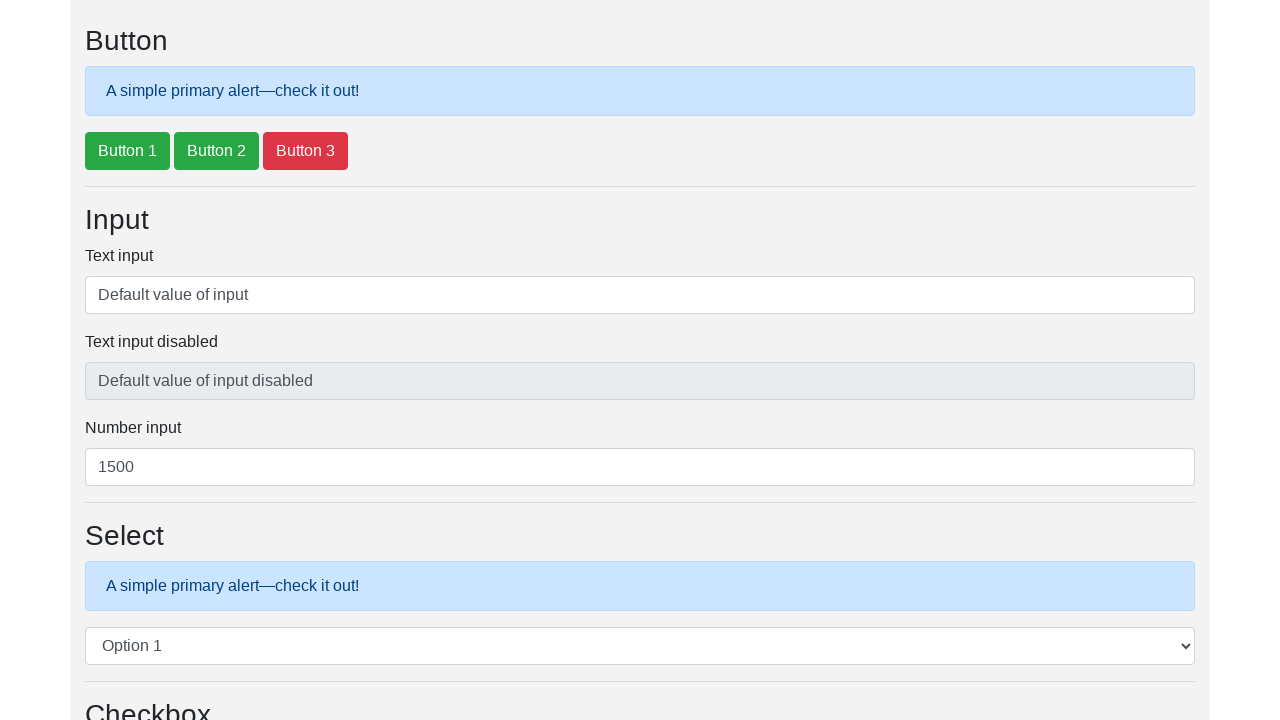

Retrieved radio button count: 3
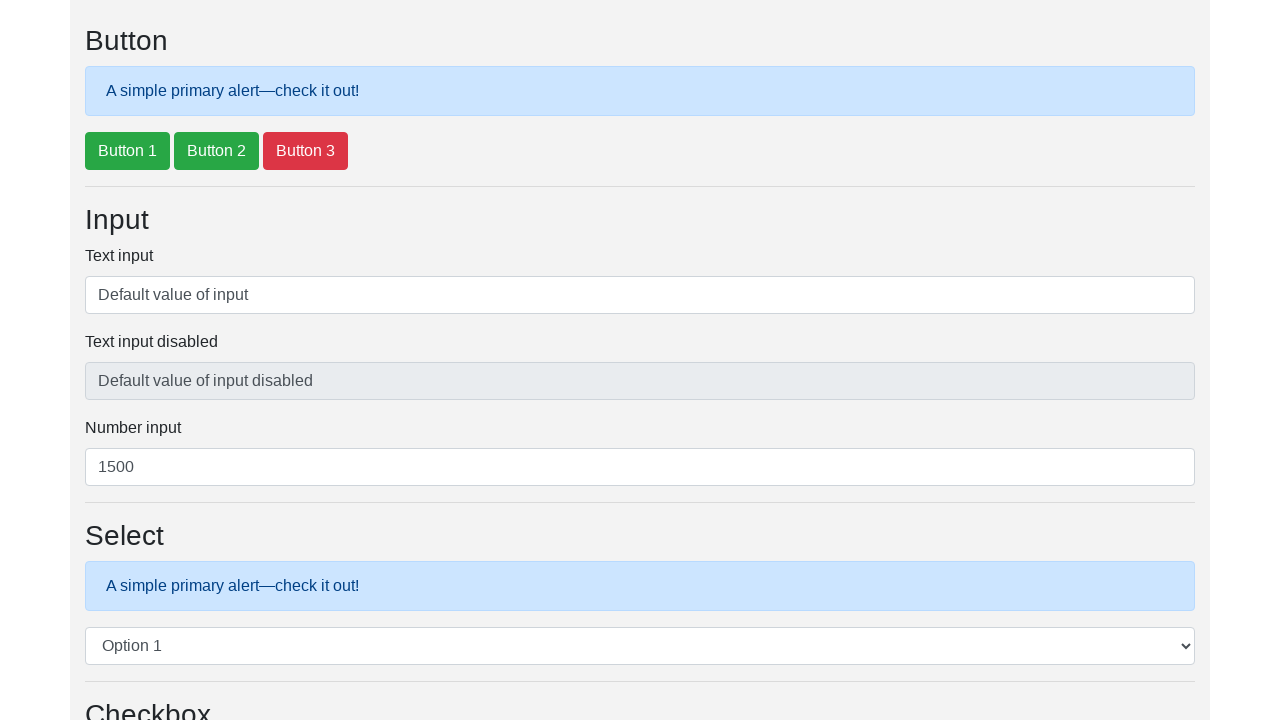

Retrieved value attribute for radio button 0: option1
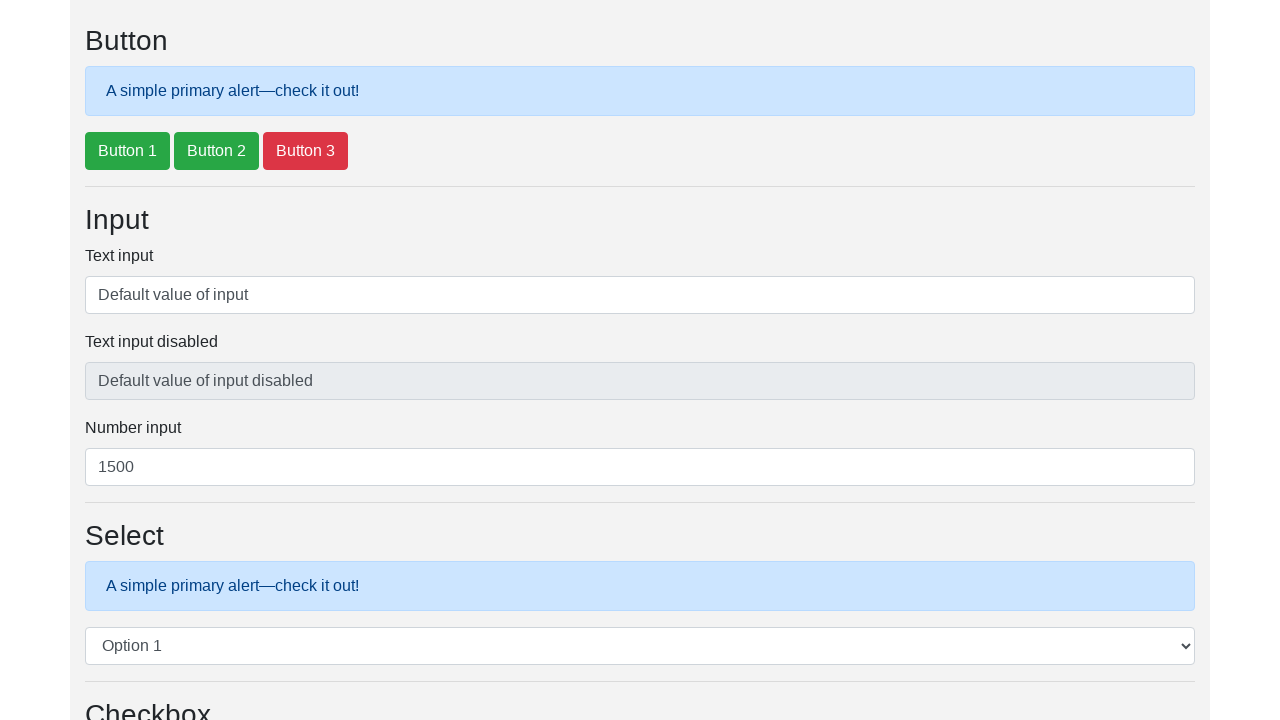

Clicked radio button 0 with value 'option1' at (92, 360) on input[name='exampleRadios'] >> nth=0
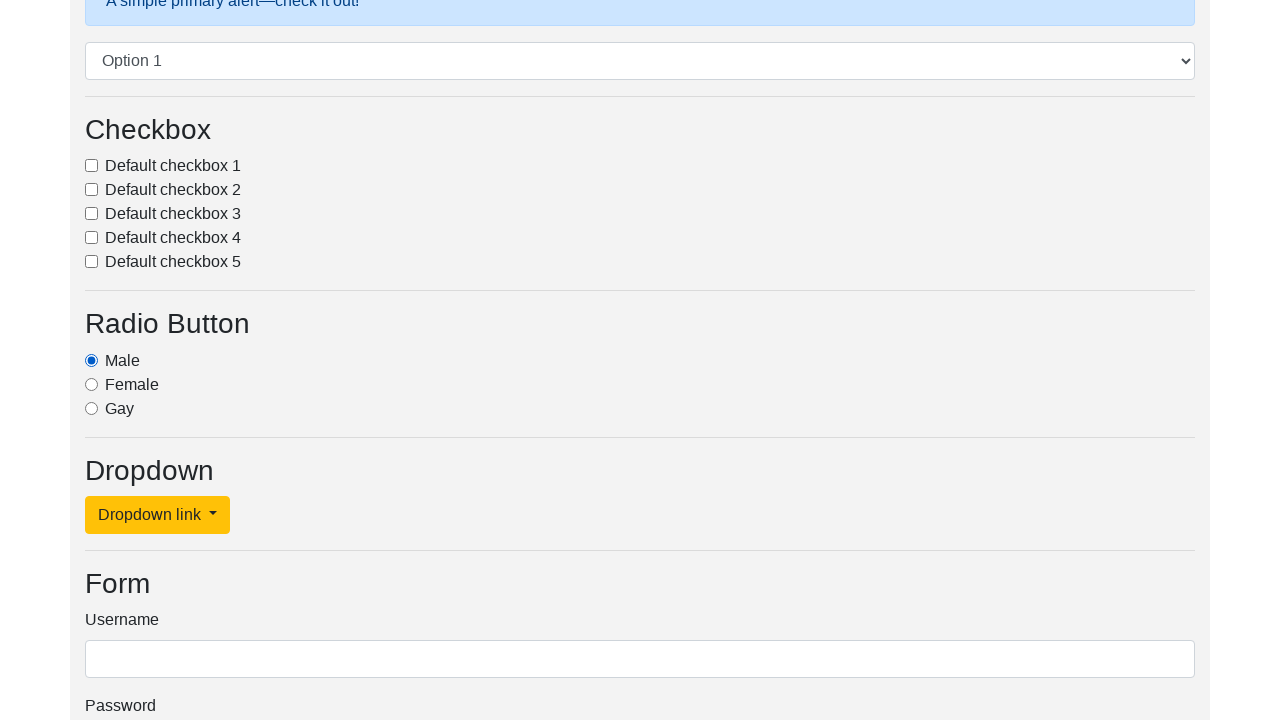

Verified radio button 0 value matches expected pattern 'option1'
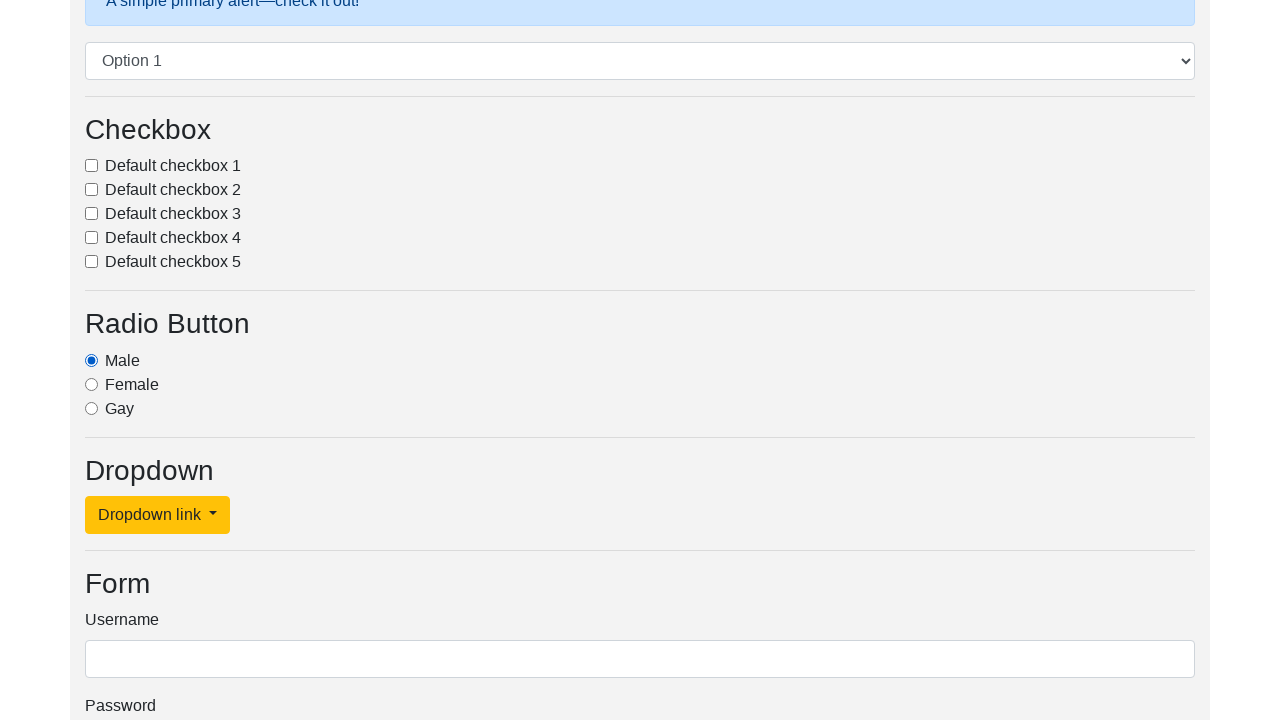

Retrieved value attribute for radio button 1: option2
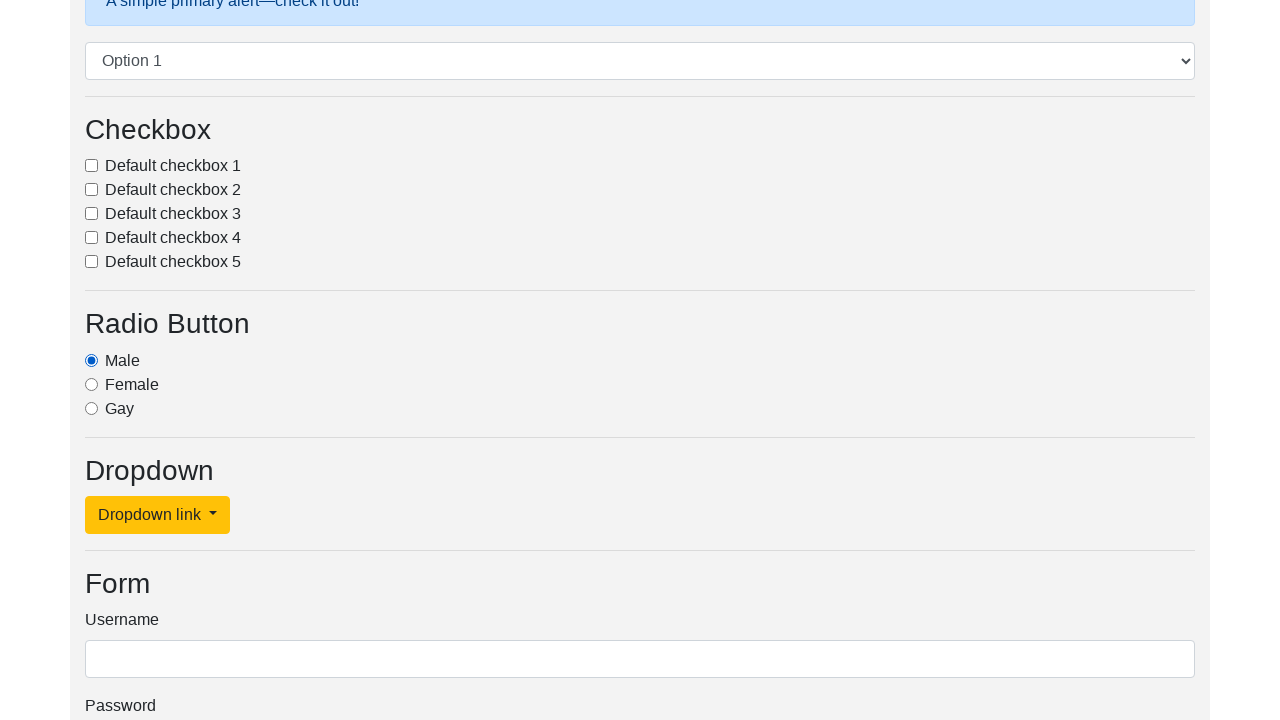

Clicked radio button 1 with value 'option2' at (92, 384) on input[name='exampleRadios'] >> nth=1
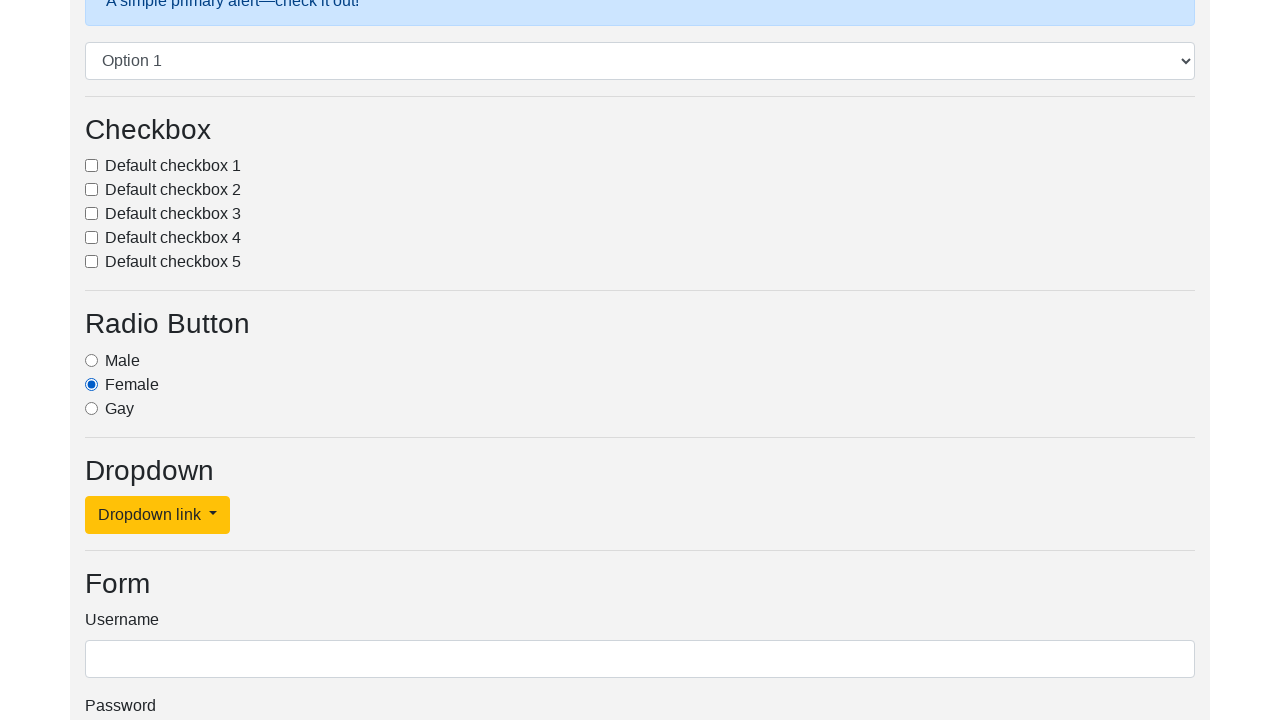

Verified radio button 1 value matches expected pattern 'option2'
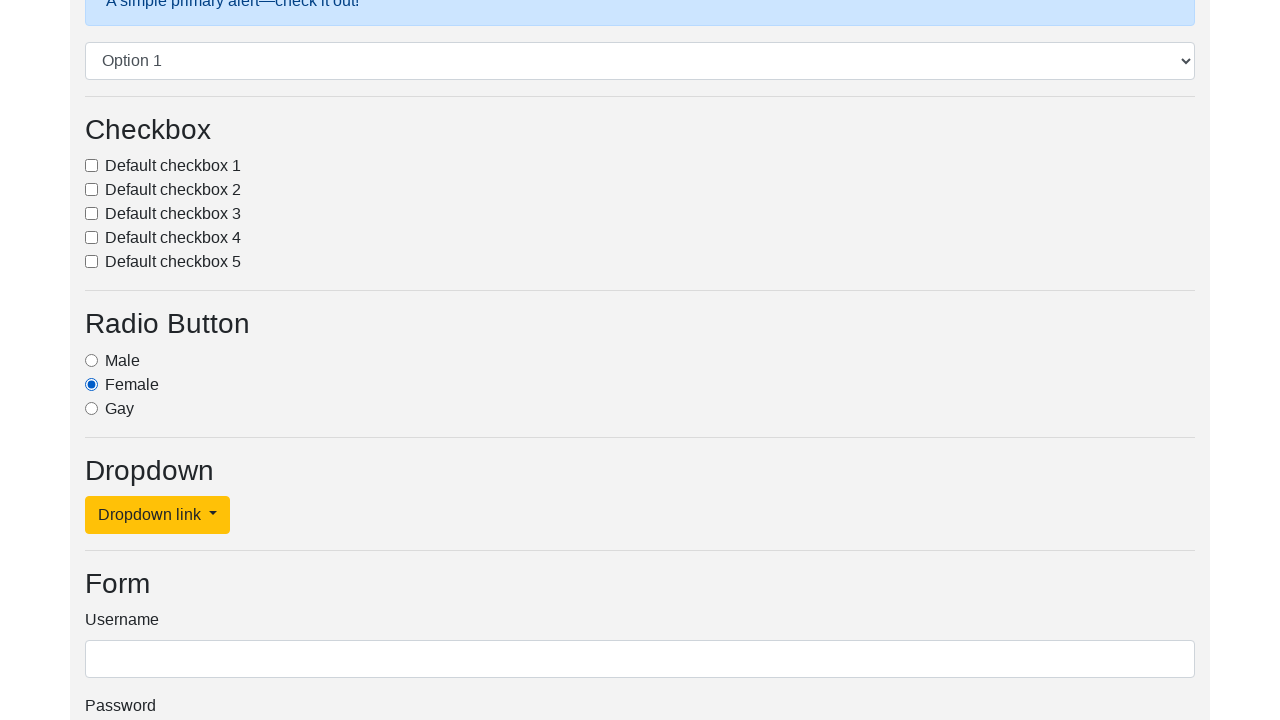

Retrieved value attribute for radio button 2: option3
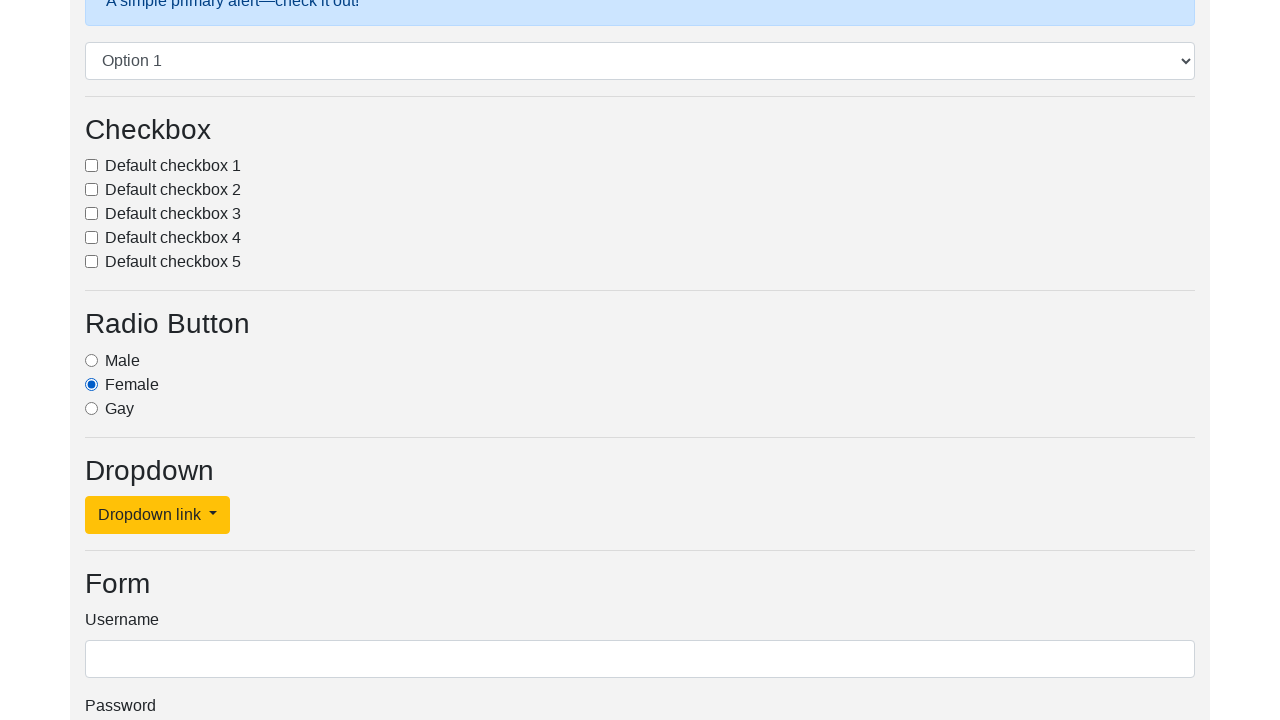

Clicked radio button 2 with value 'option3' at (92, 408) on input[name='exampleRadios'] >> nth=2
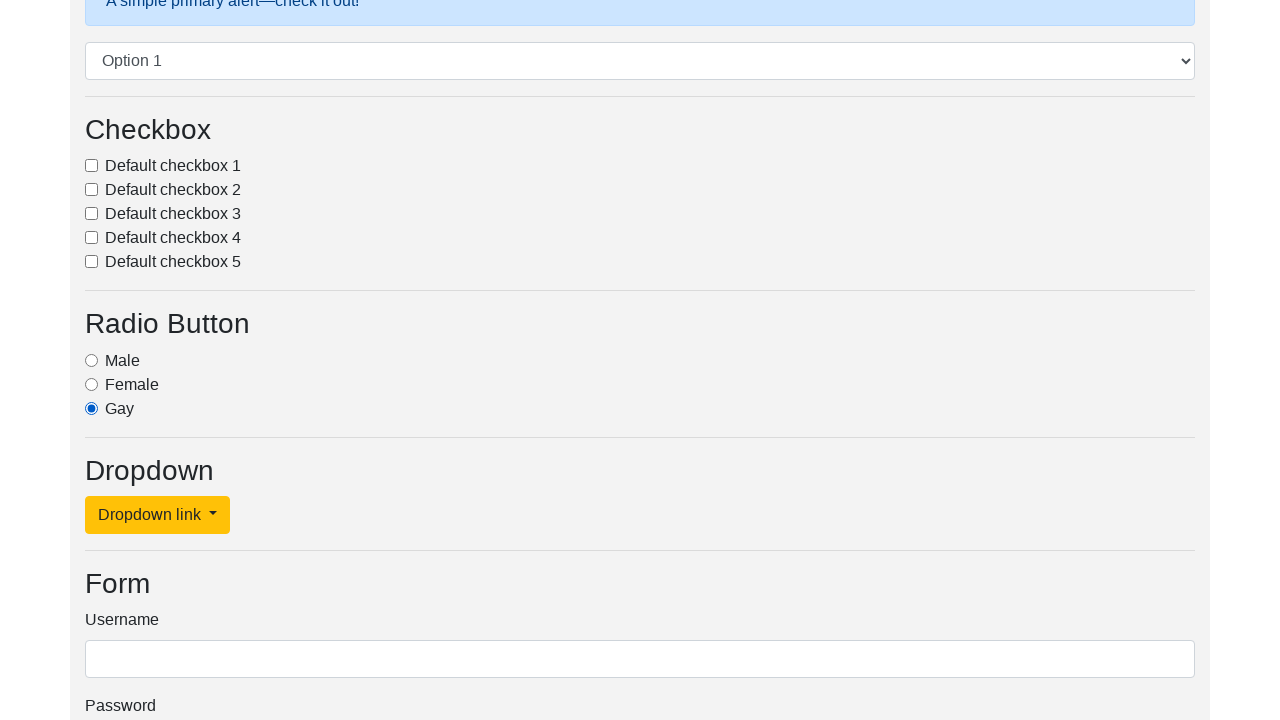

Verified radio button 2 value matches expected pattern 'option3'
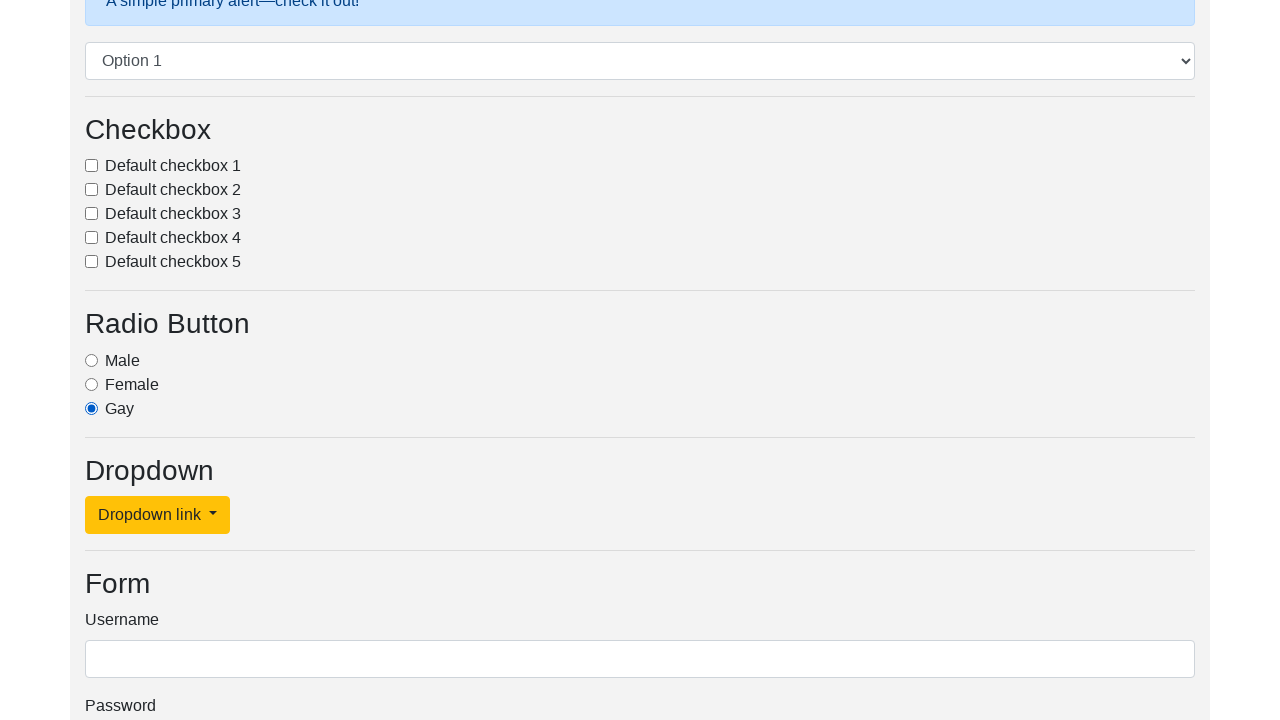

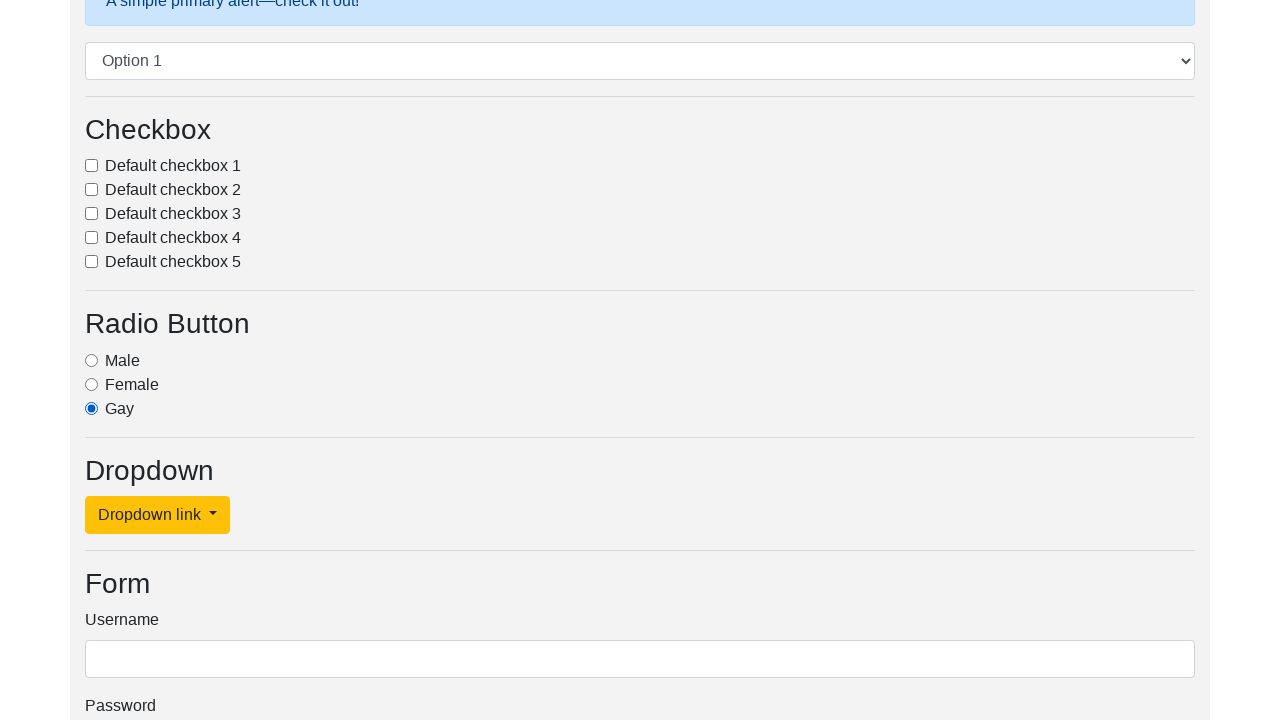